Tests navigation by clicking on the third menu item in the sidebar of a GeoTech application

Starting URL: https://swen17-geotech-team-c-frontend.vercel.app/

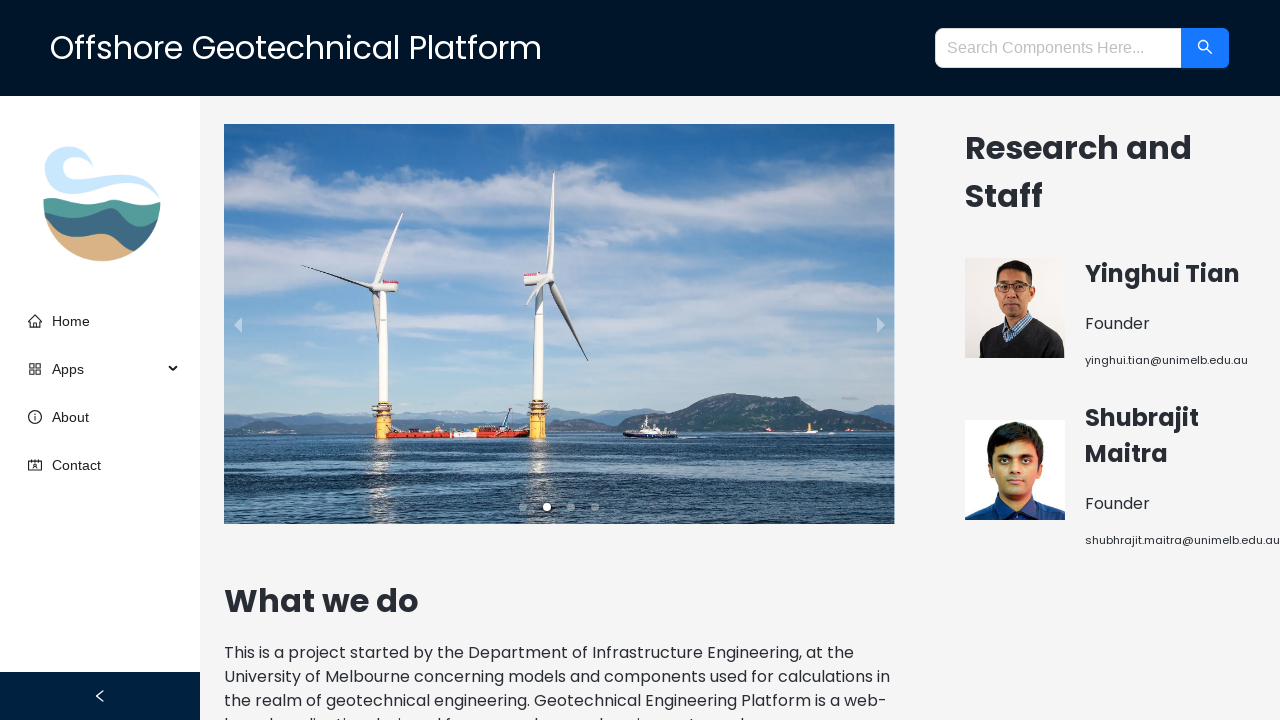

Sidebar loaded
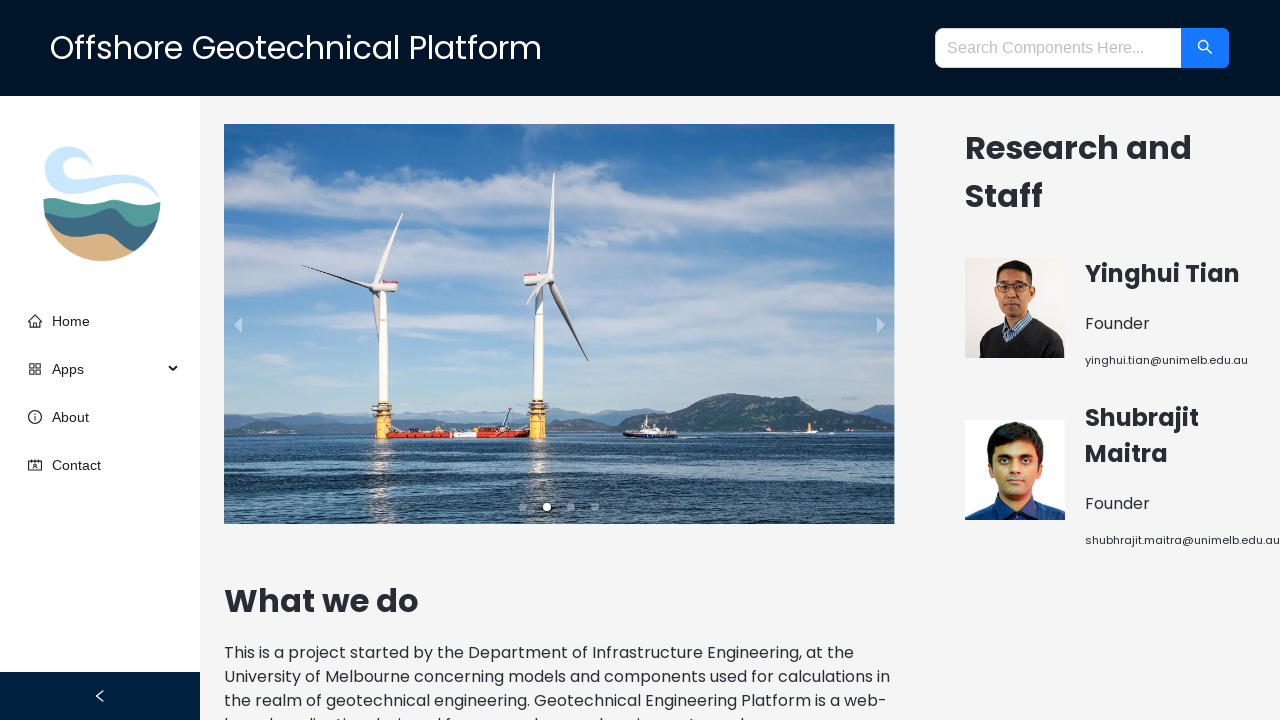

Clicked on the third menu item in the sidebar at (100, 417) on aside >> ul >> li:nth-child(3)
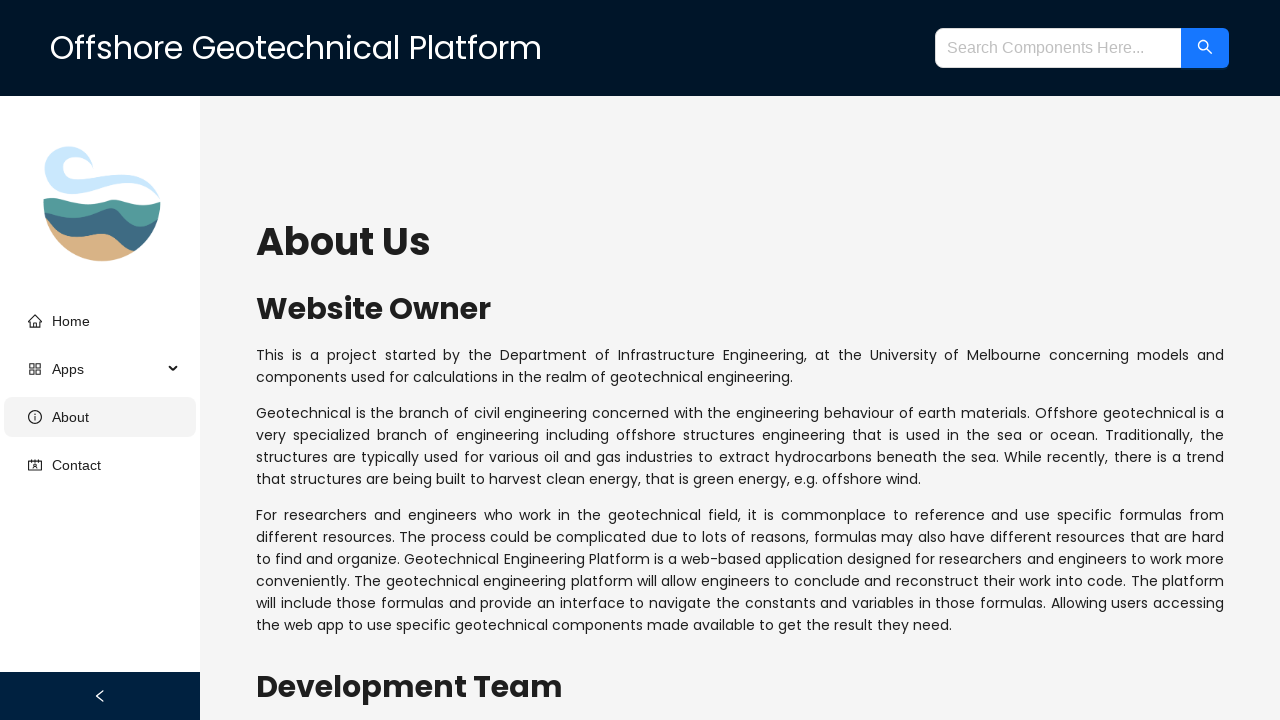

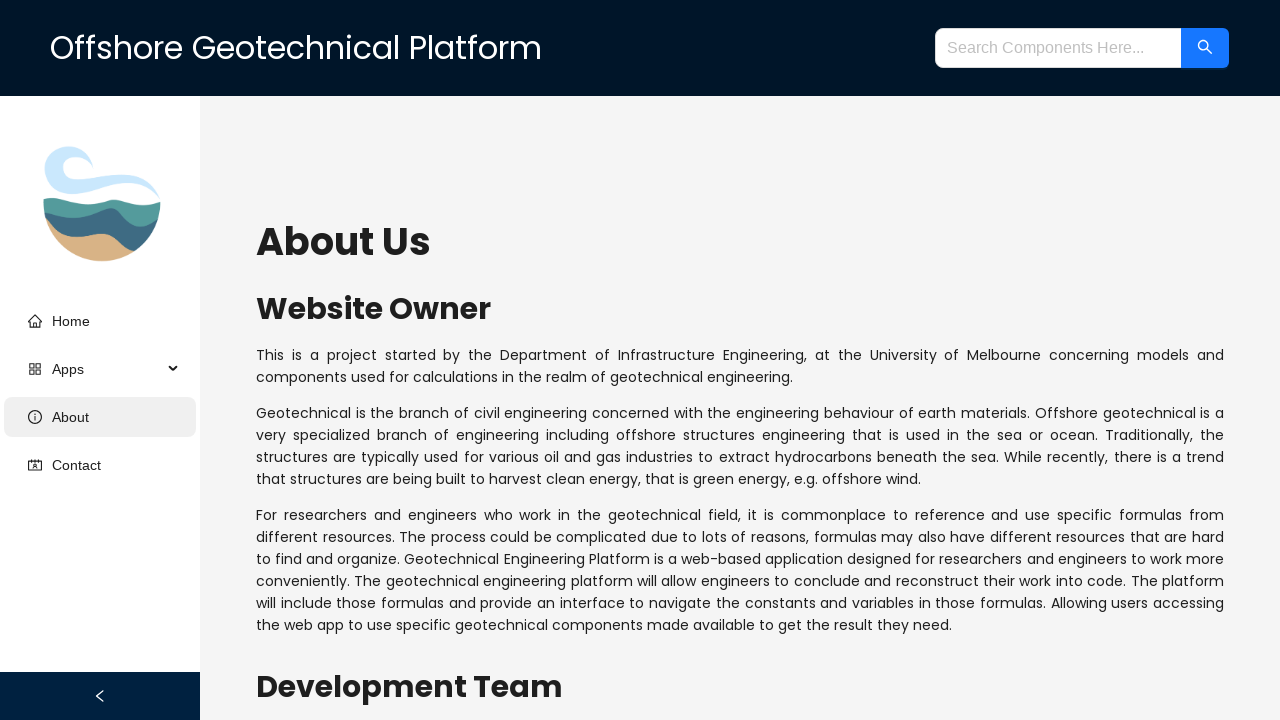